Tests window handling by clicking a link that opens a new window, verifying content in both windows, and switching between them

Starting URL: https://the-internet.herokuapp.com/windows

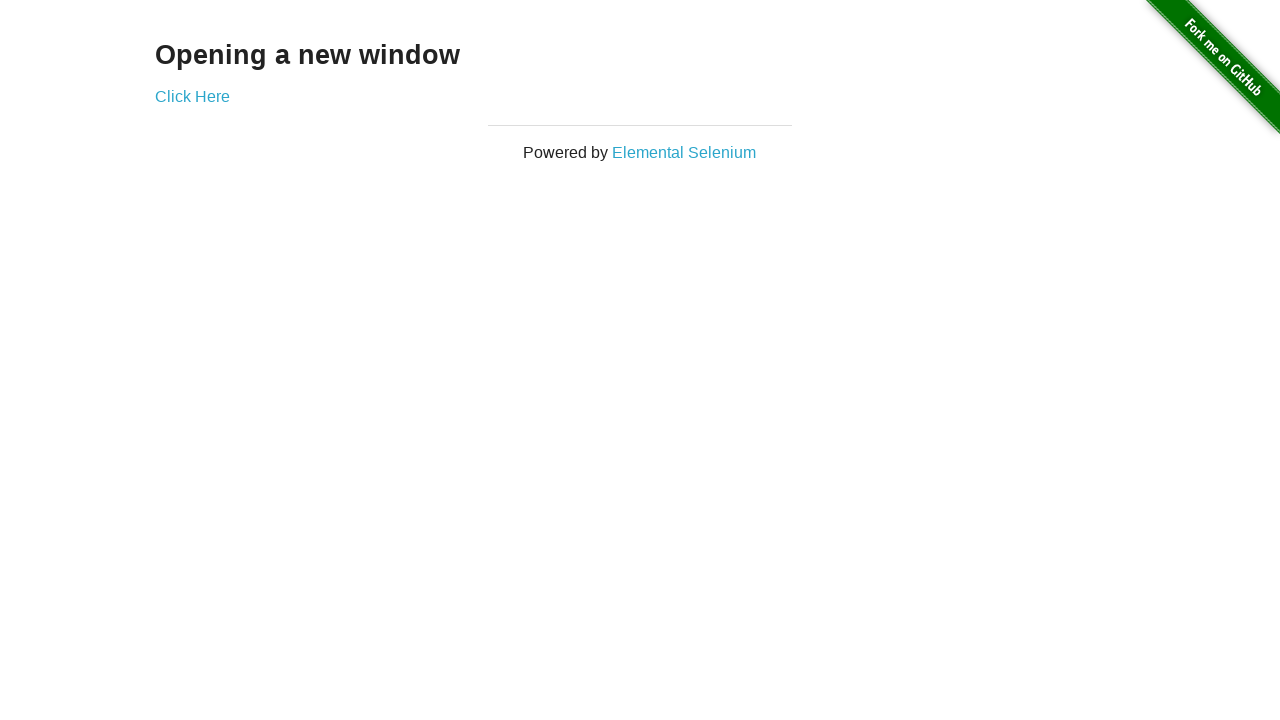

Waited for h3 heading to appear on the page
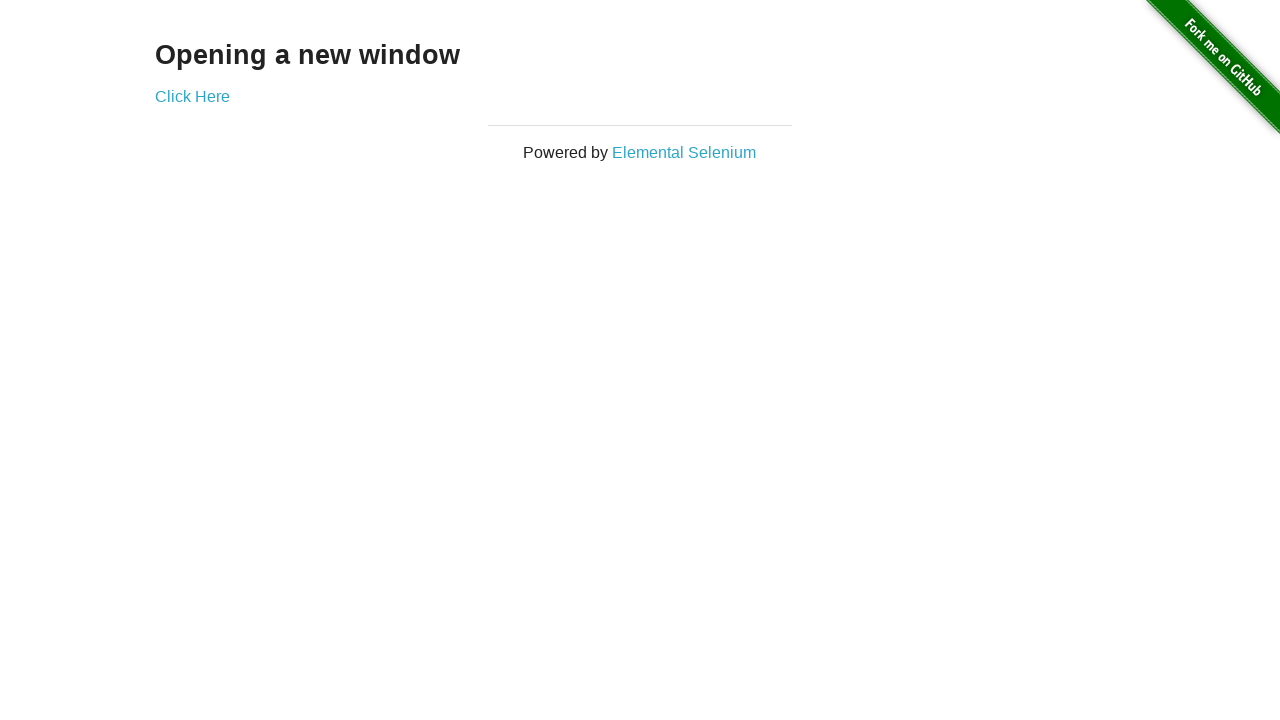

Verified h3 text is 'Opening a new window'
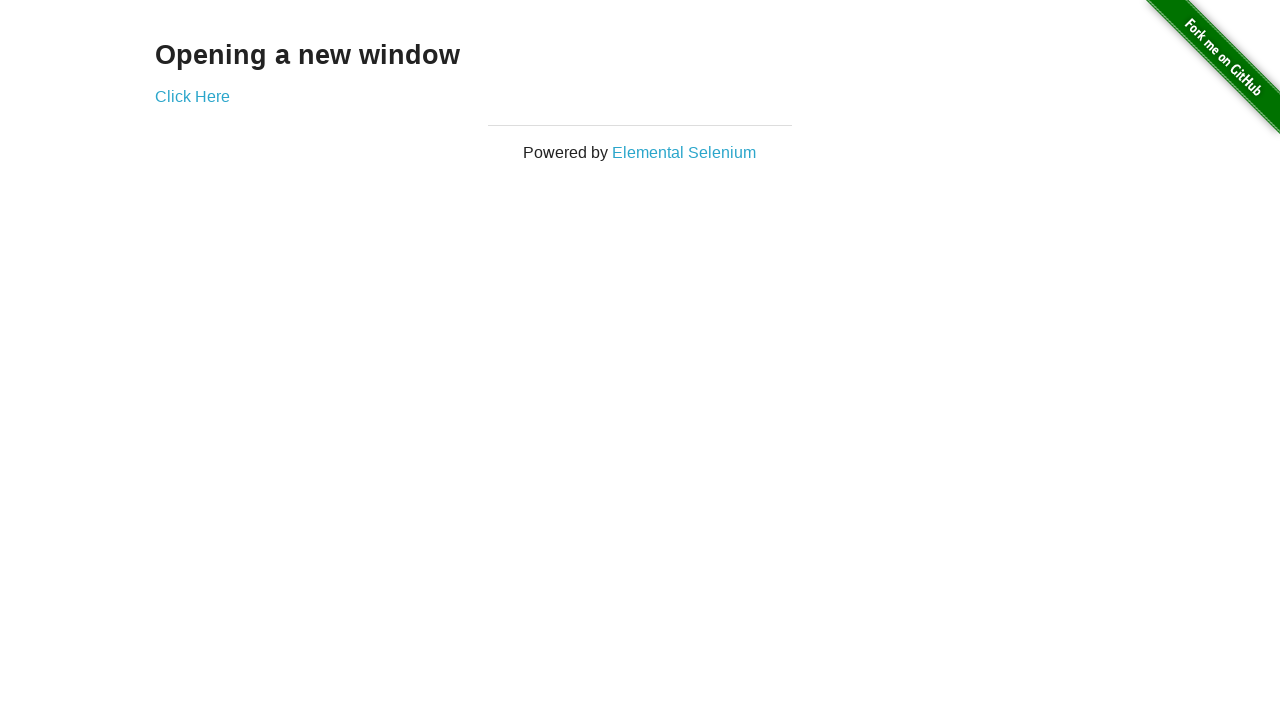

Verified page title contains 'The Internet'
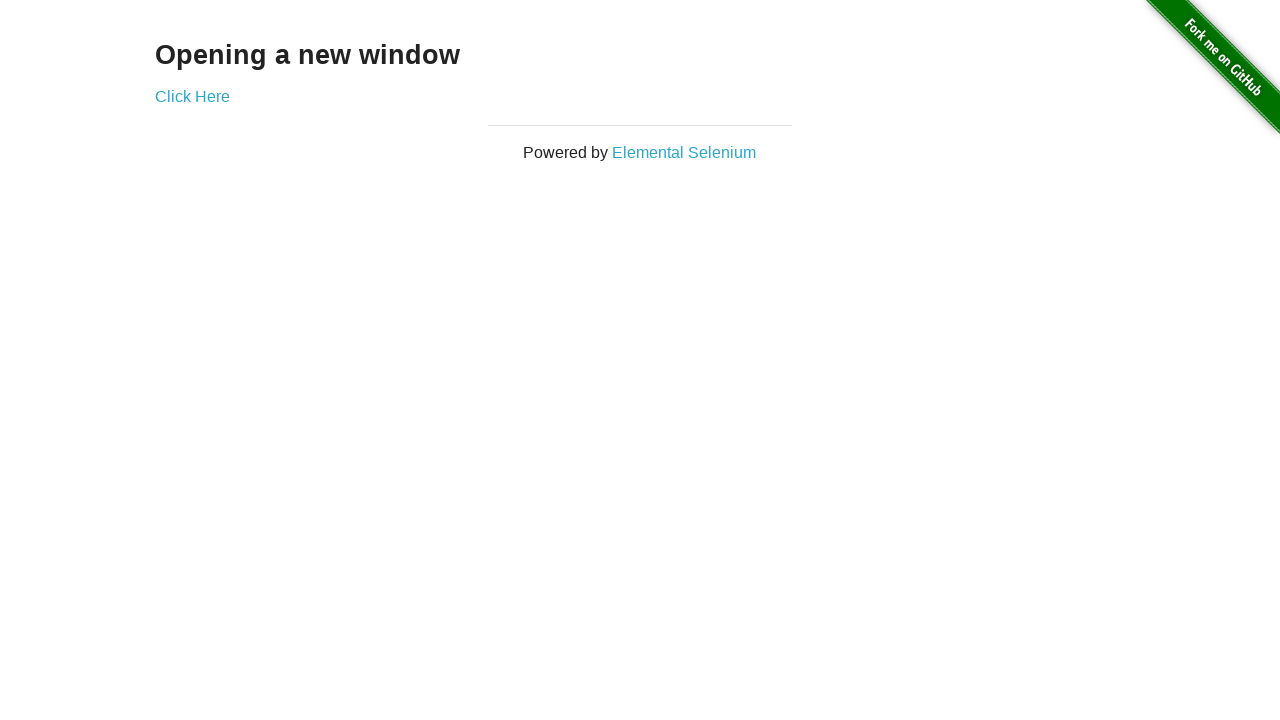

Clicked 'Click Here' link which opens a new window at (192, 96) on text=Click Here
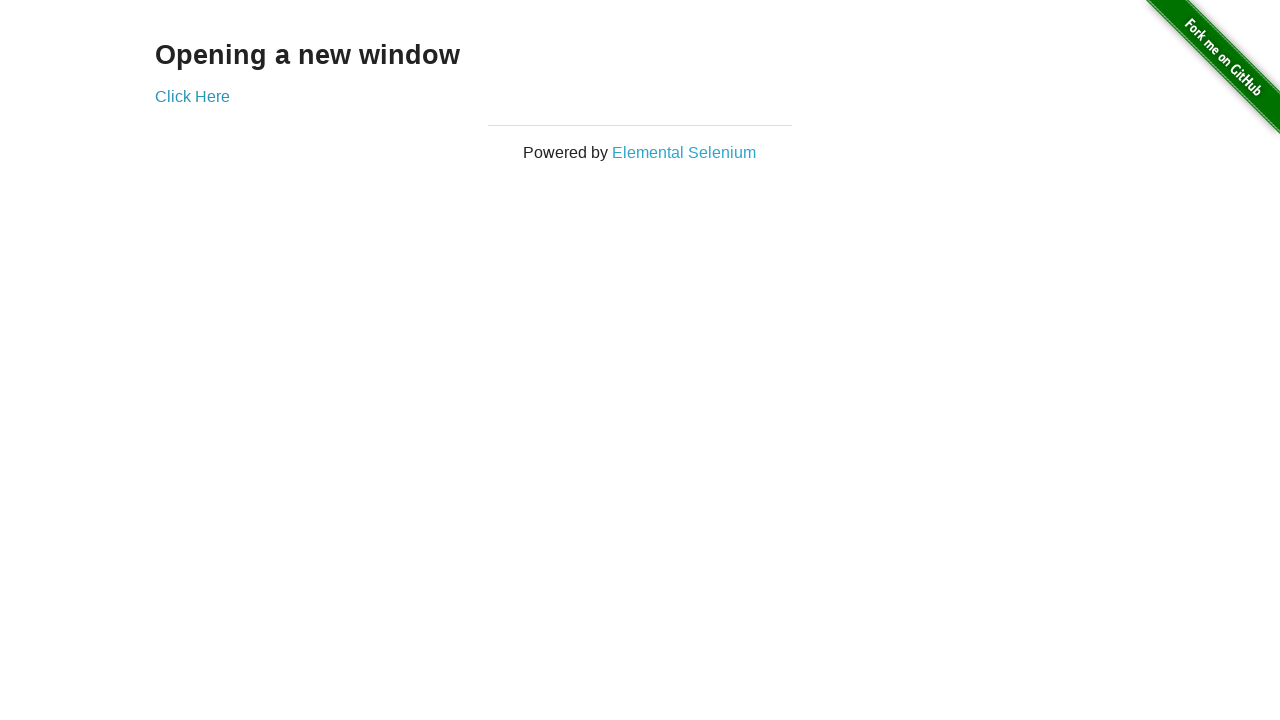

Captured the new page/window handle
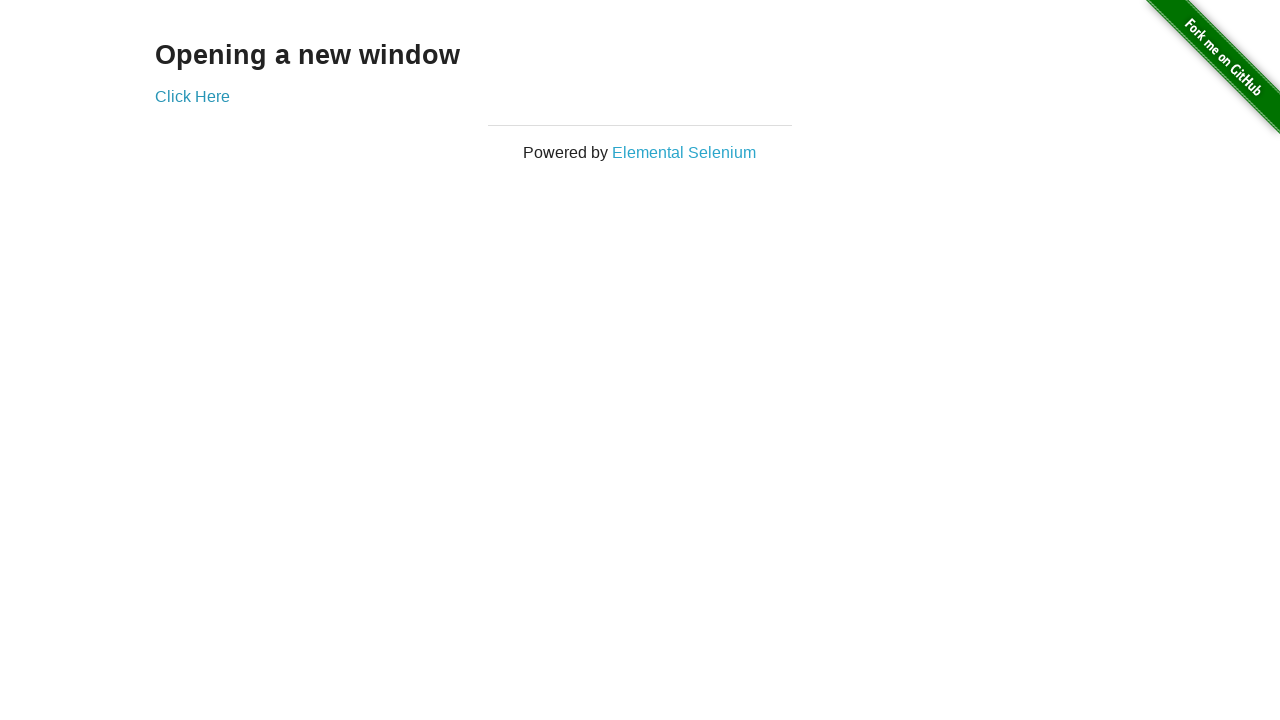

Waited for new window to fully load
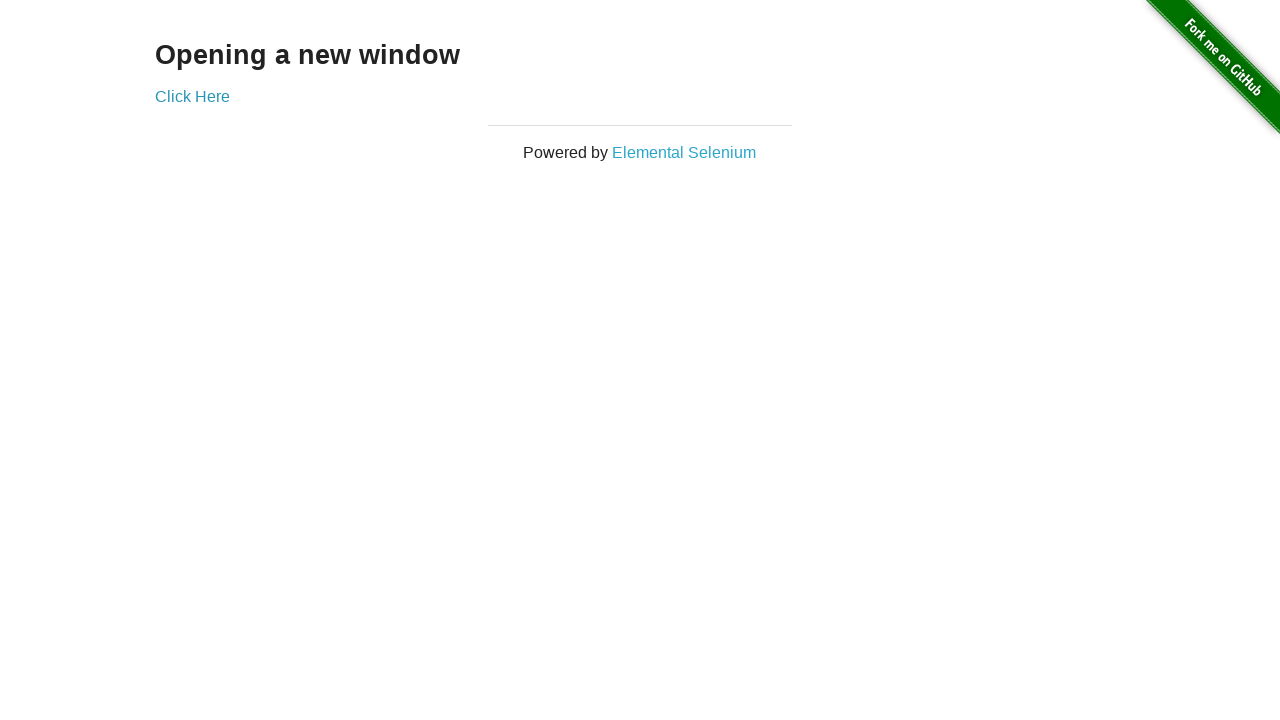

Verified new window title is 'New Window'
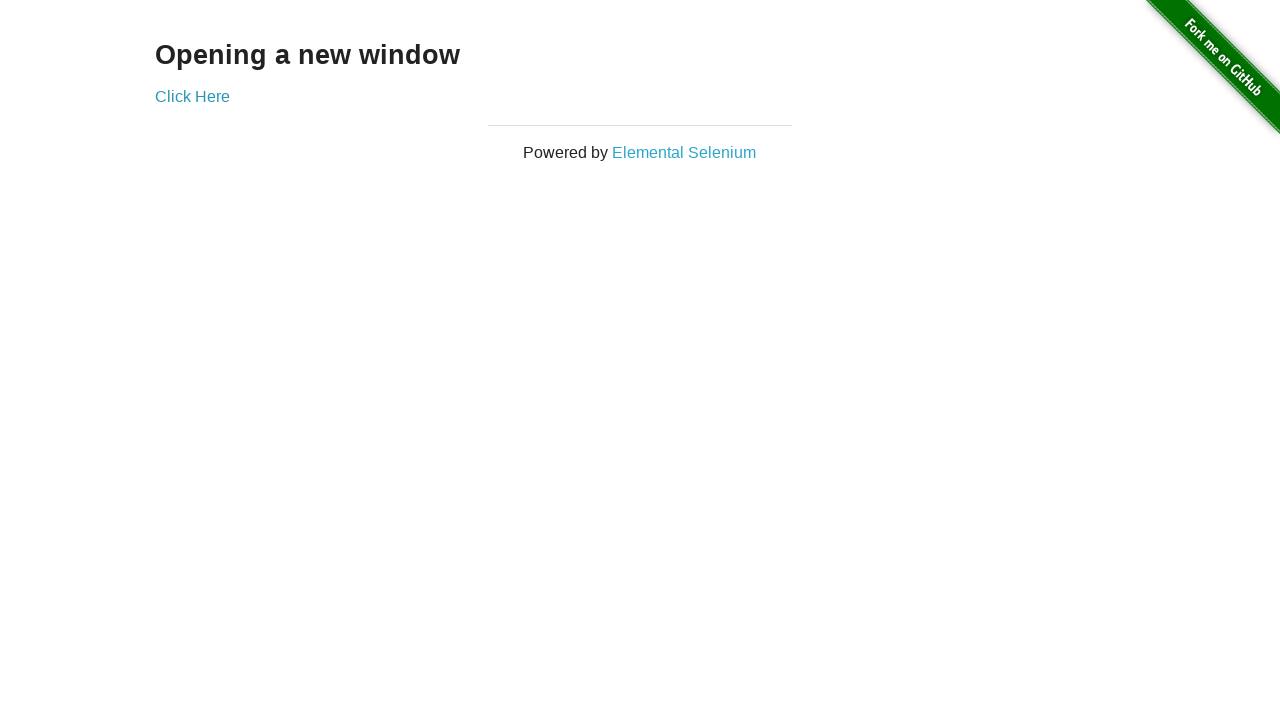

Verified h3 text in new window is 'New Window'
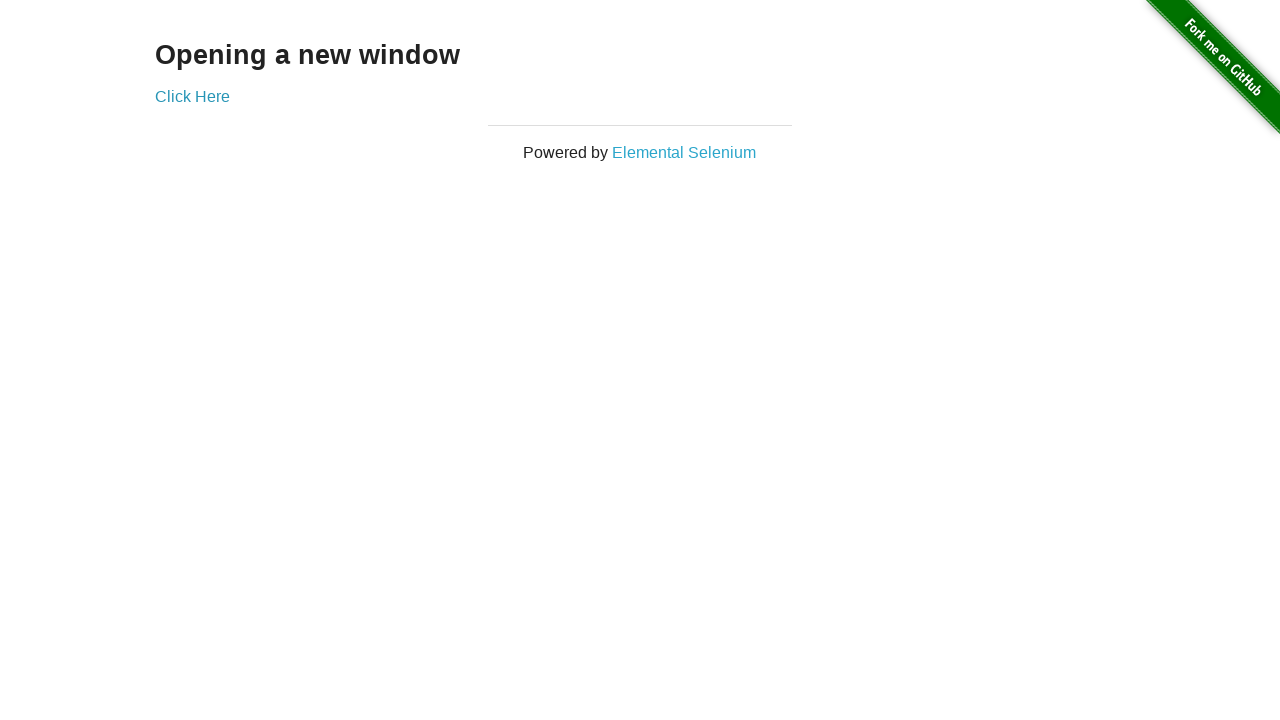

Switched focus back to original window
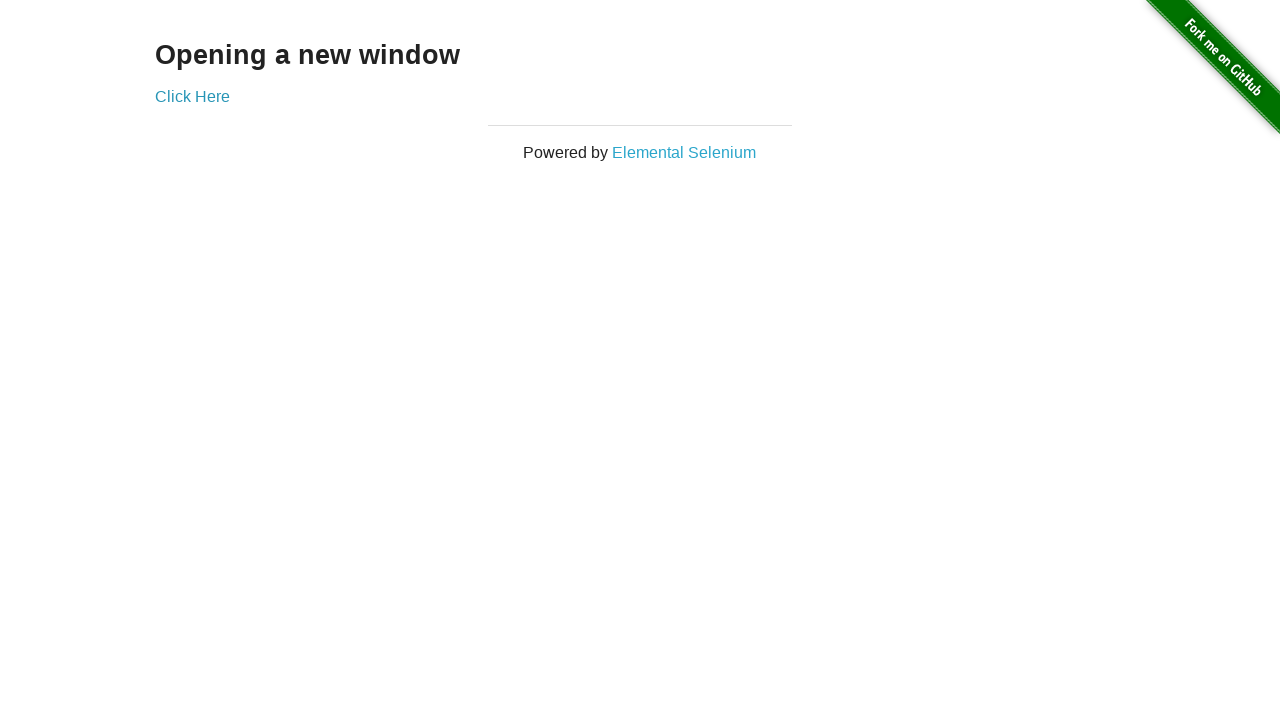

Verified original page title still contains 'The Internet'
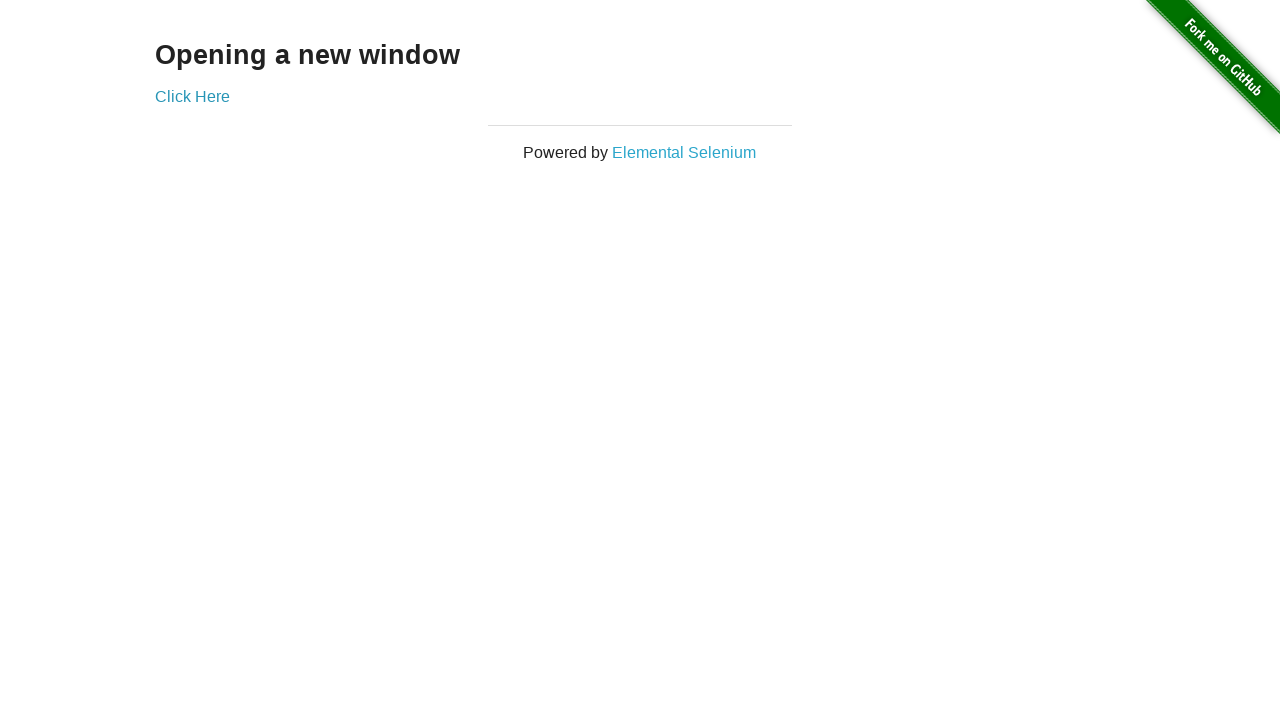

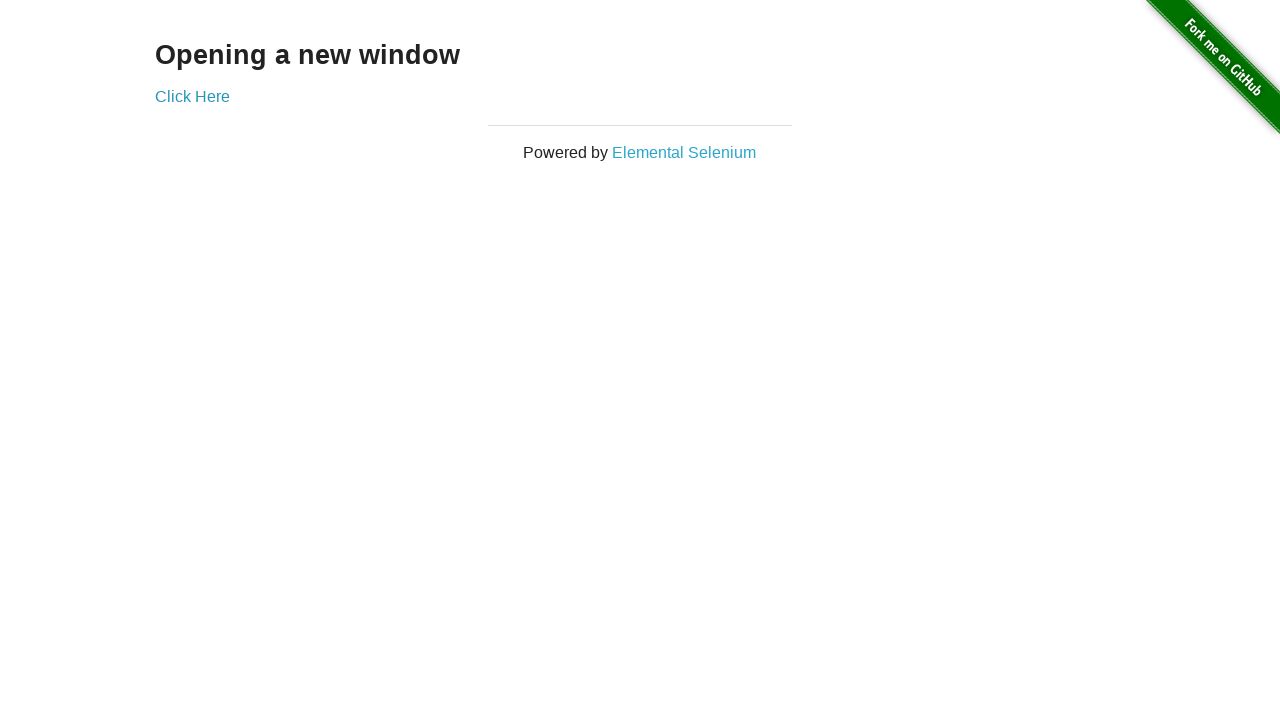